Tests JavaScript prompt alert functionality by clicking the prompt button, entering text into the alert, and accepting it

Starting URL: https://the-internet.herokuapp.com/javascript_alerts

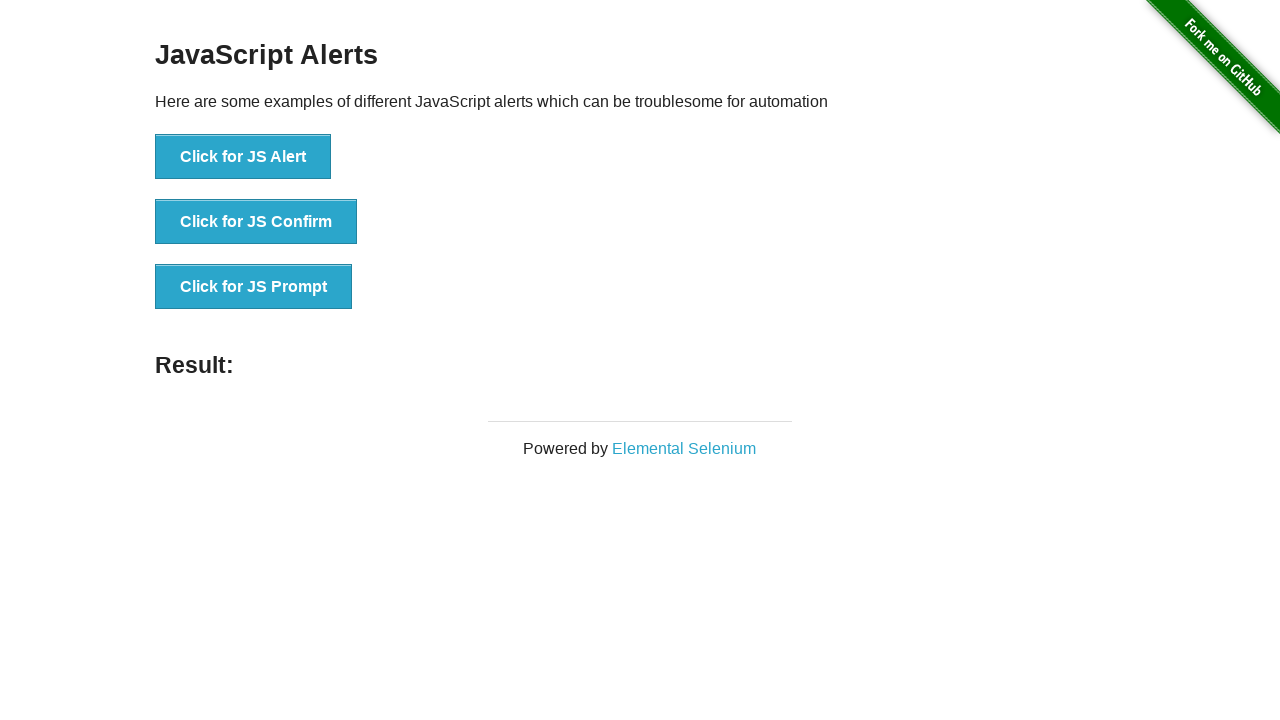

Clicked the 'Click for JS Prompt' button at (254, 287) on xpath=//button[.='Click for JS Prompt']
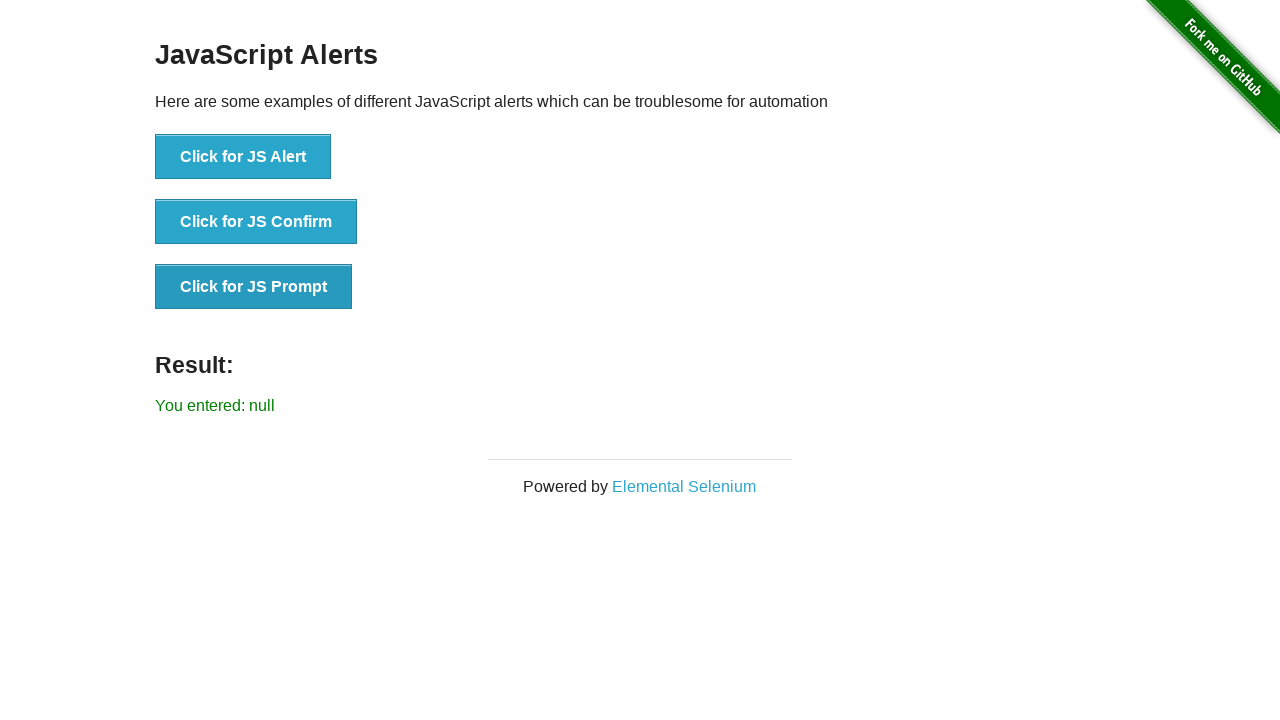

Set up dialog handler to accept prompt with text 'Hello JS Alert'
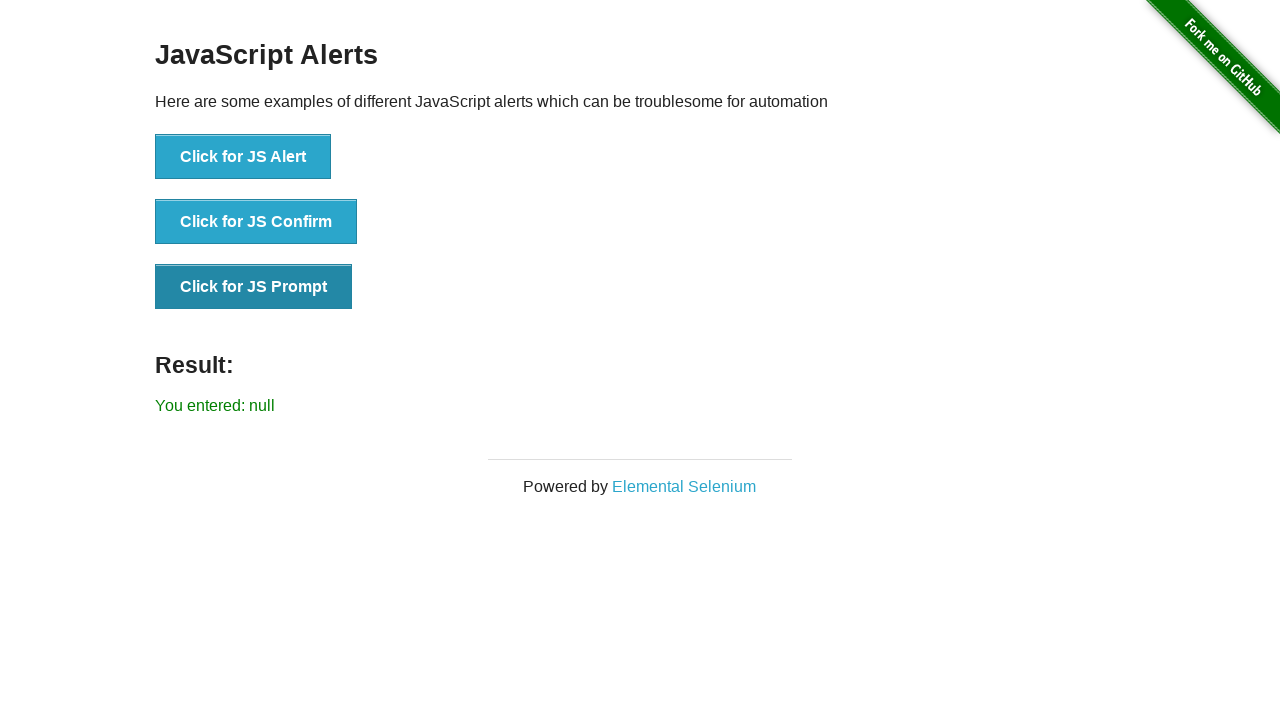

Clicked on the 'Elemental Selenium' link at (684, 486) on text=Elemental Selenium
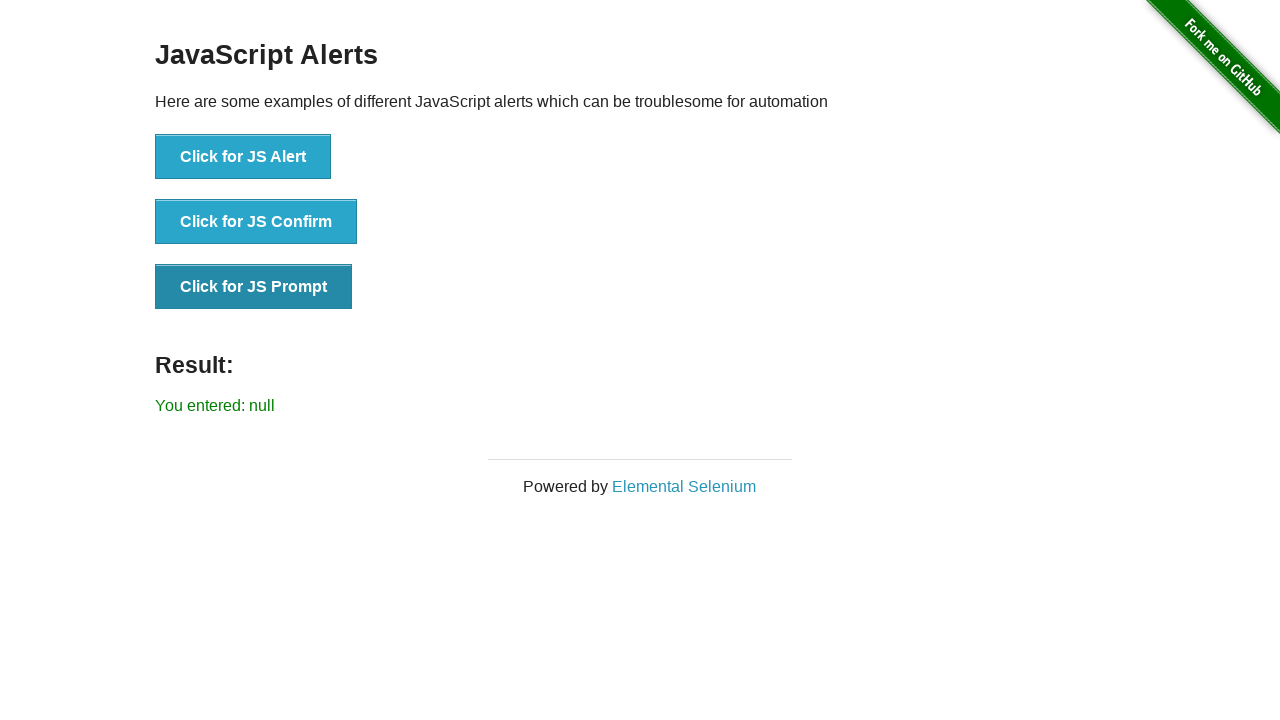

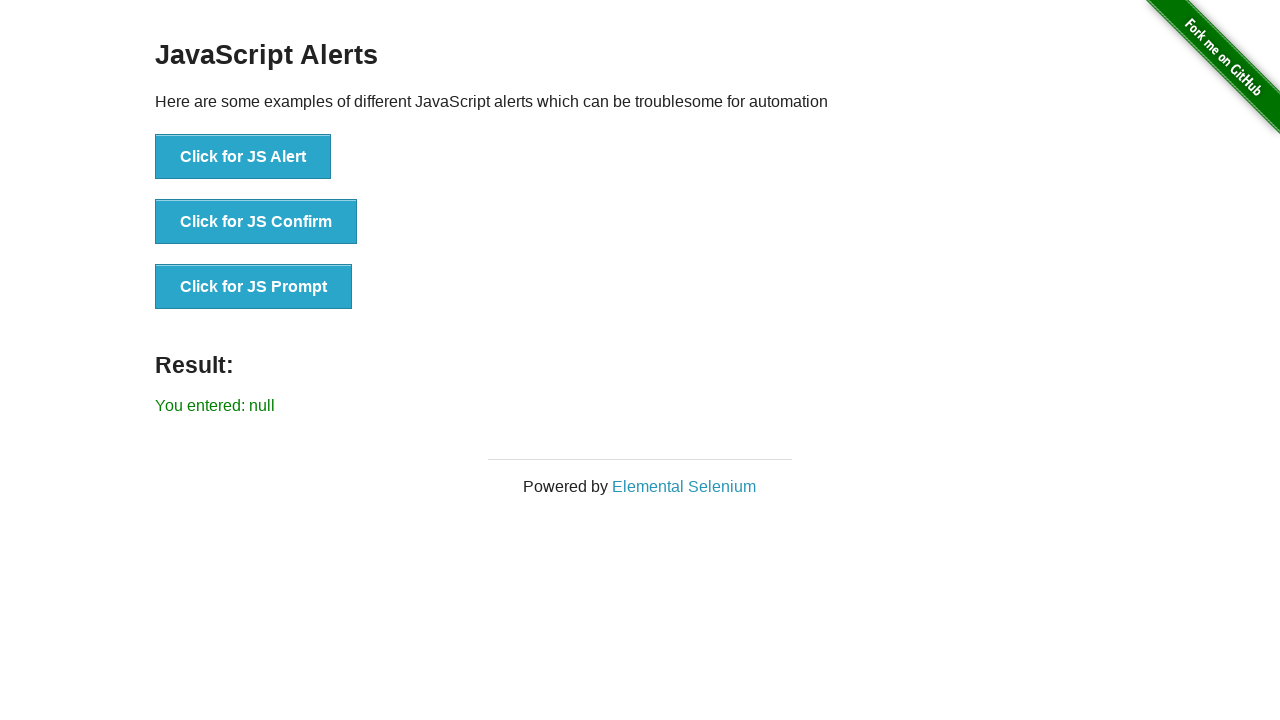